Tests handling multiple browser windows by opening Gmail help in a new window, navigating to Community link in the help window, then switching back to the main window to enter text in the email field

Starting URL: http://gmail.com

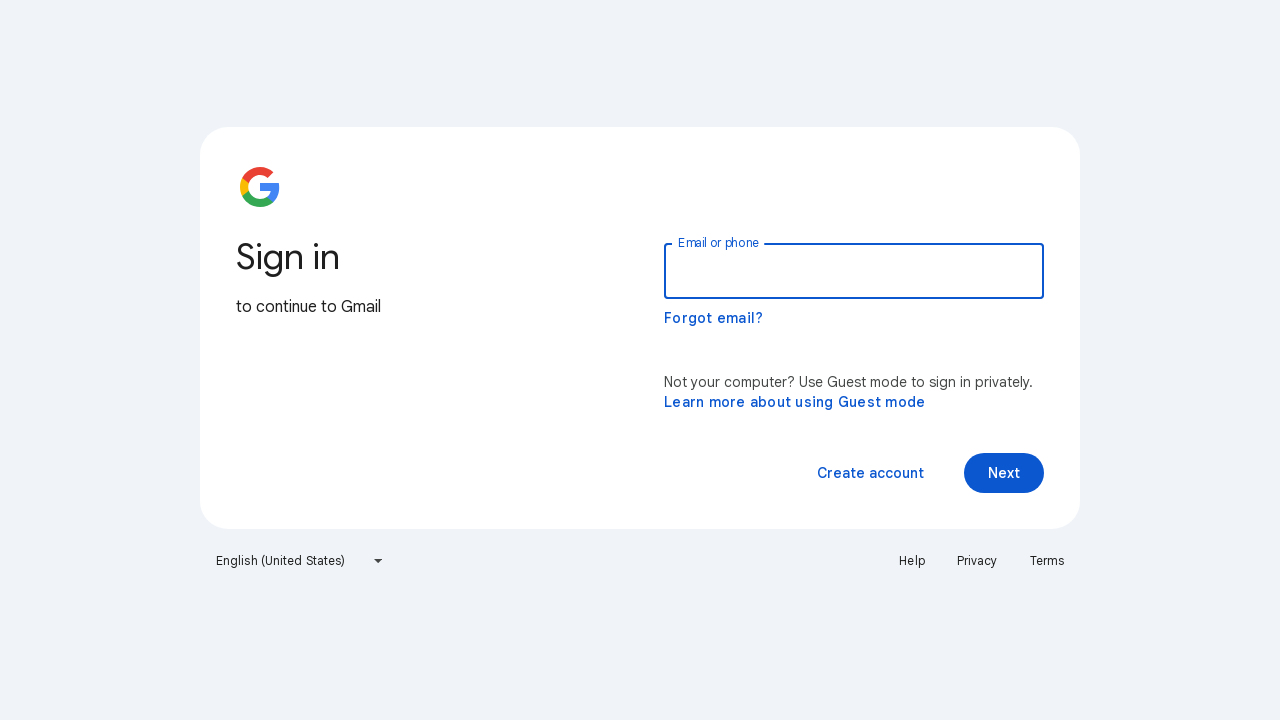

Clicked Help link to open in new window at (912, 561) on a:text('Help')
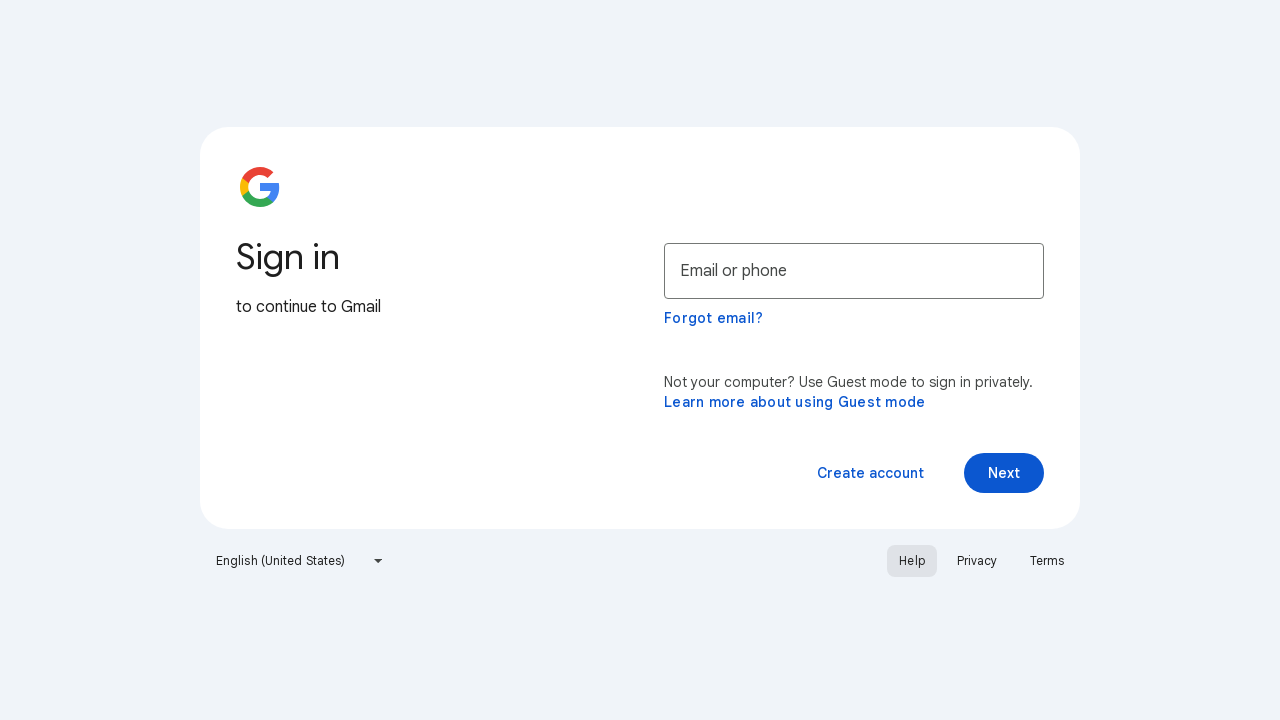

New window/tab opened and captured
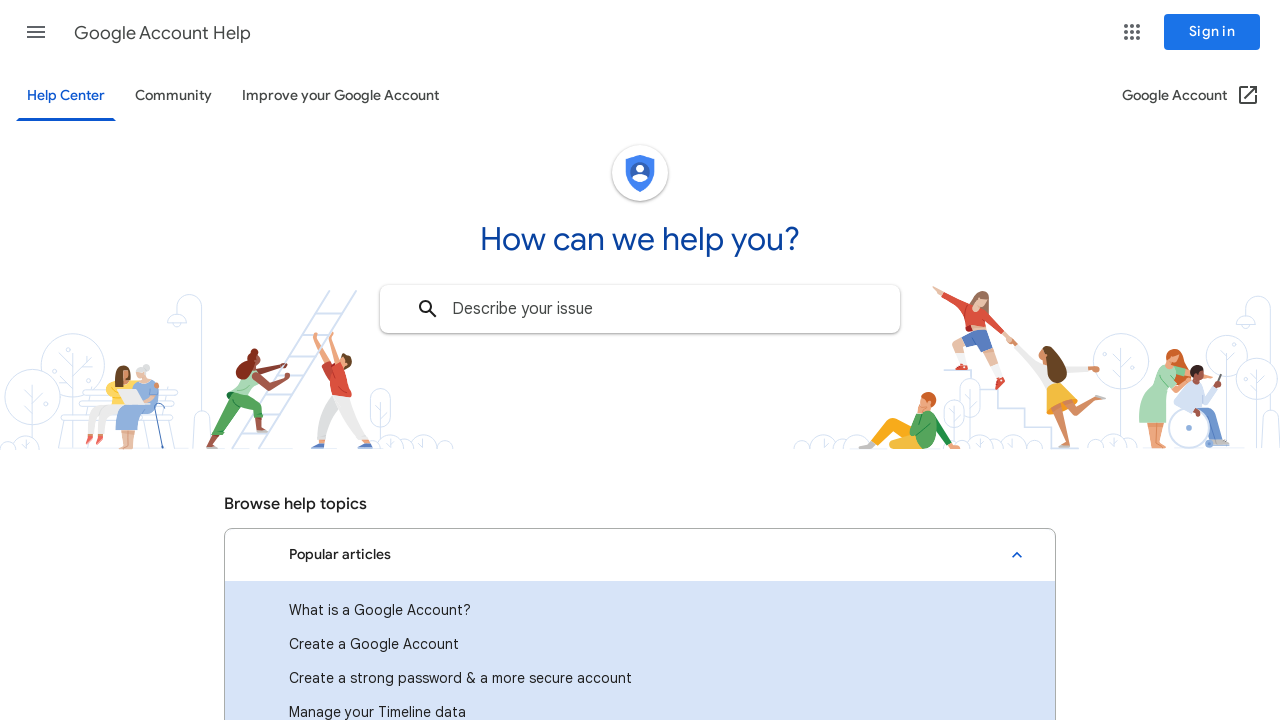

Clicked Community link in Help window at (174, 96) on a:text('Community')
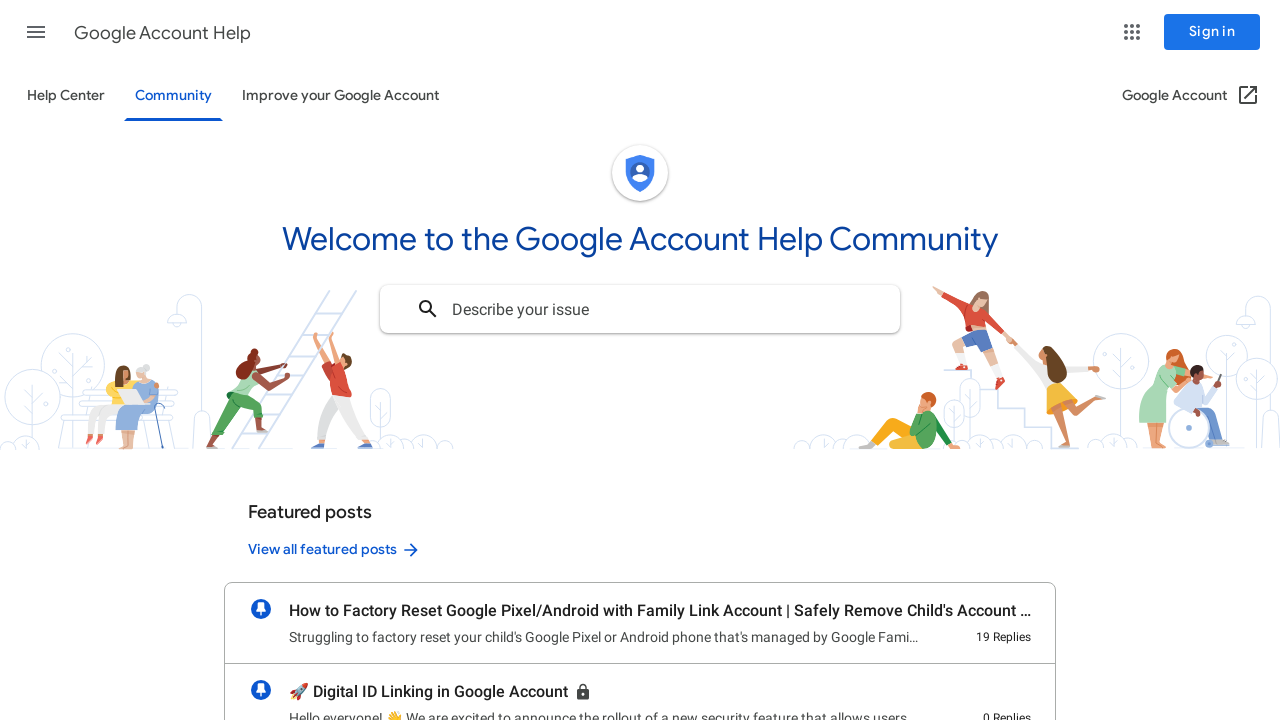

Filled email field with 'demo' in main window on #identifierId
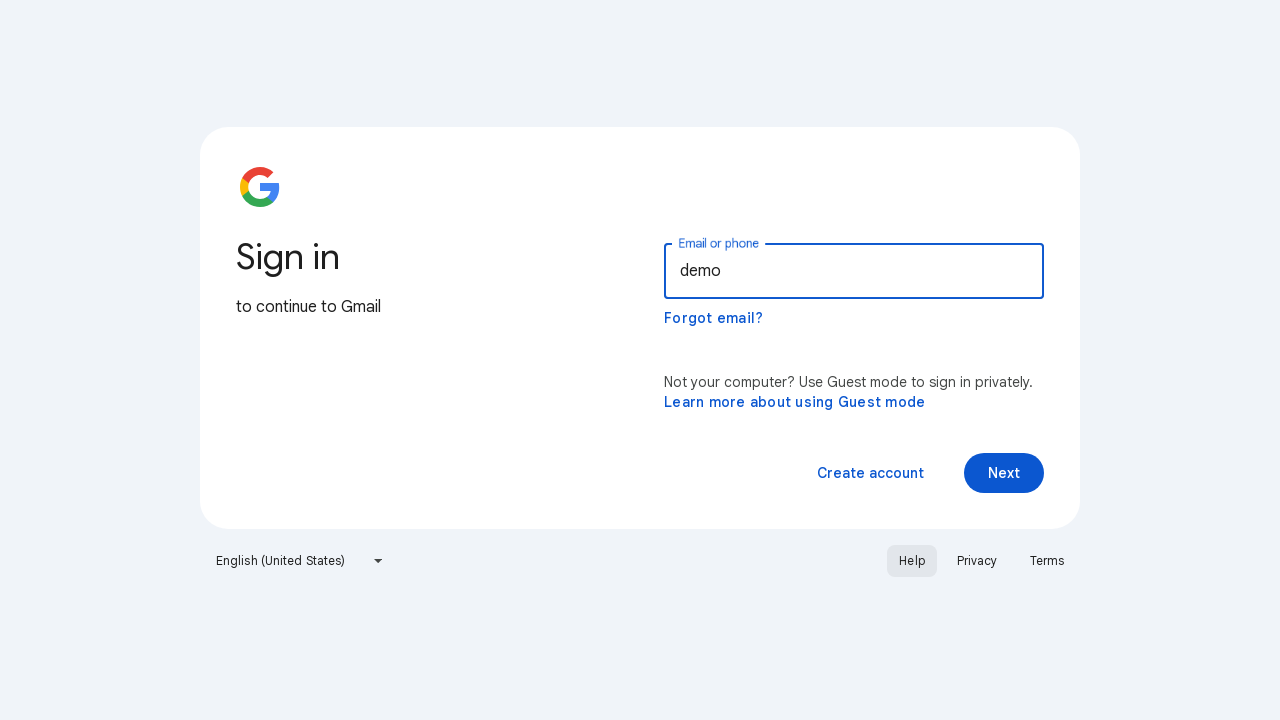

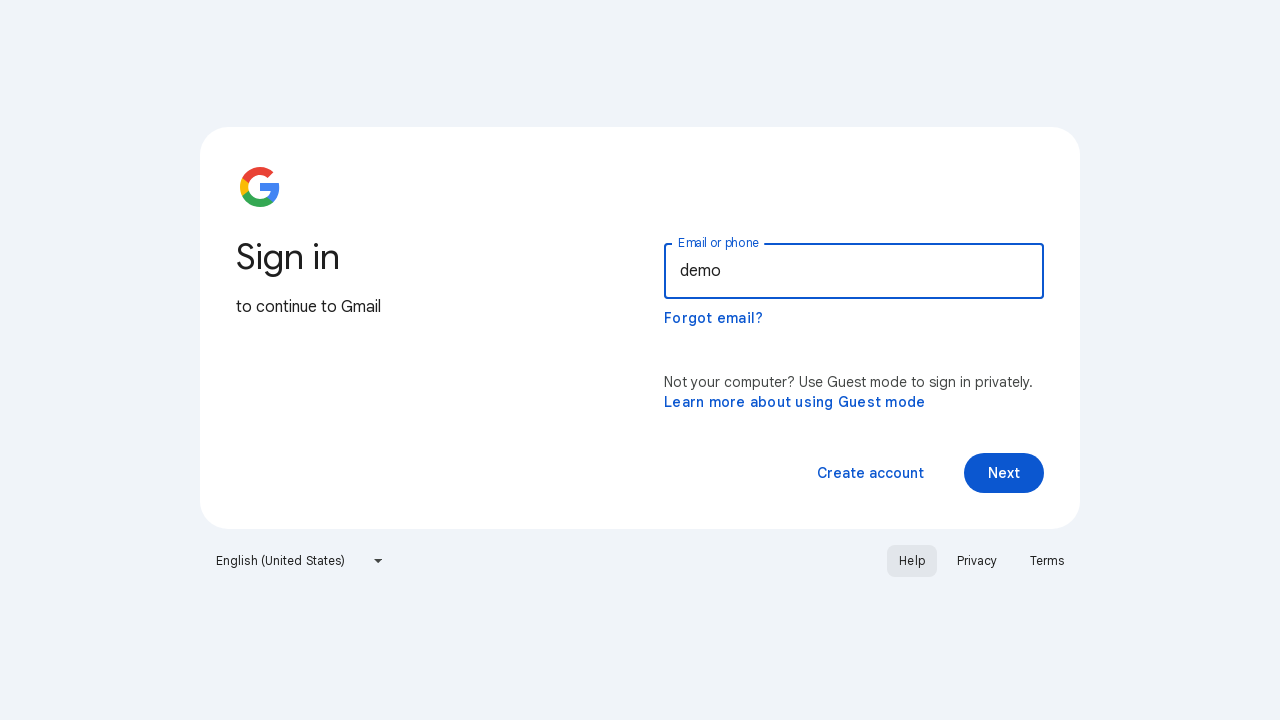